Tests drag-and-drop functionality on jQuery UI demo page by switching to an iframe and dragging an element to a drop target

Starting URL: https://jqueryui.com/droppable/

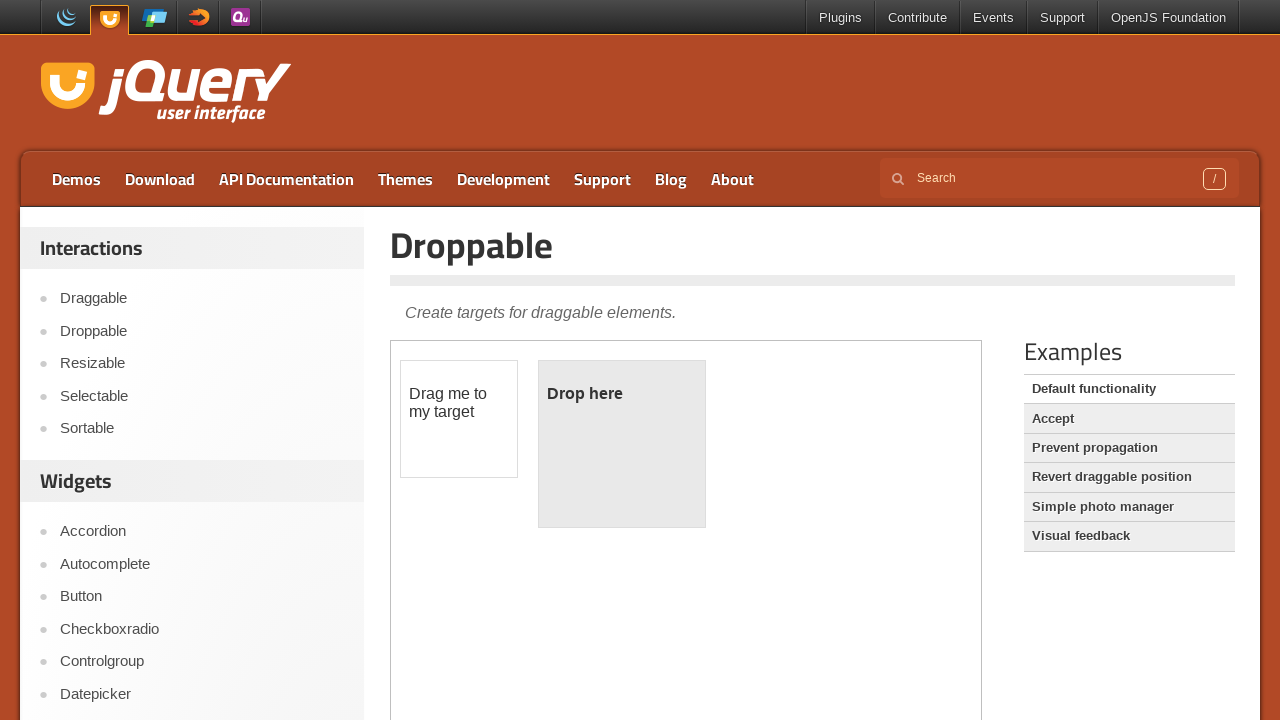

Navigated to jQuery UI droppable demo page
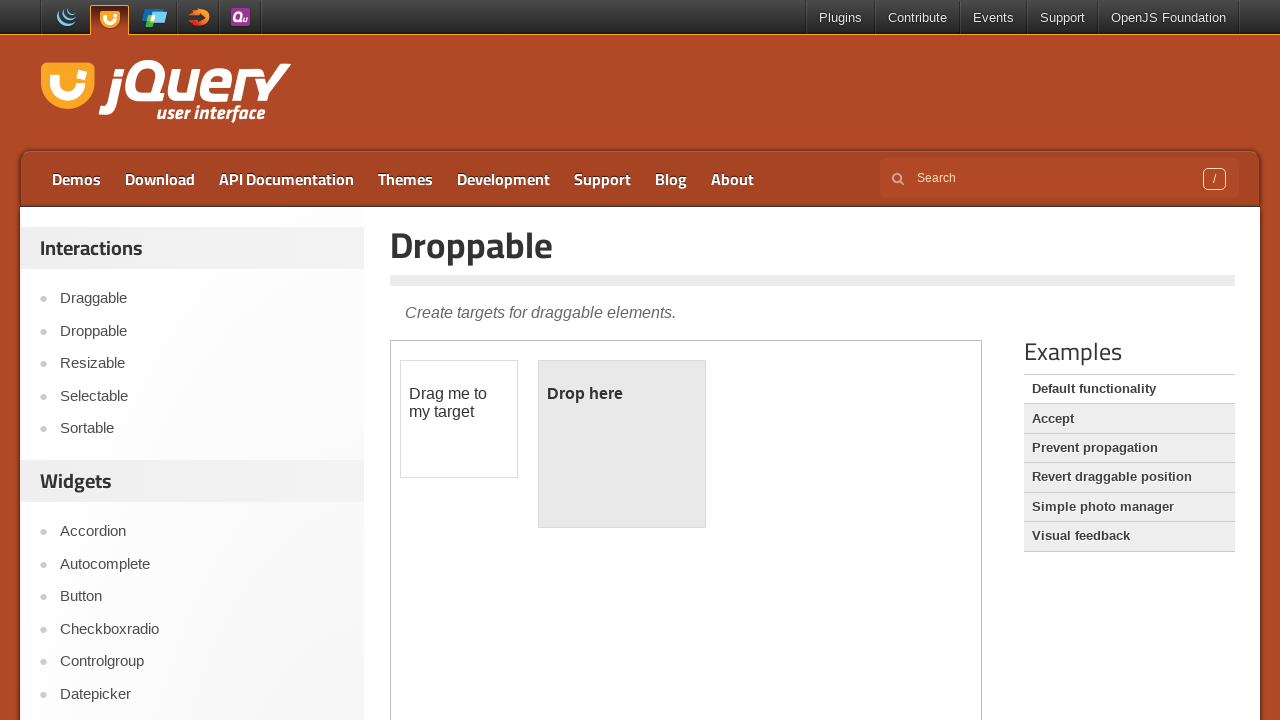

Located and switched to demo iframe
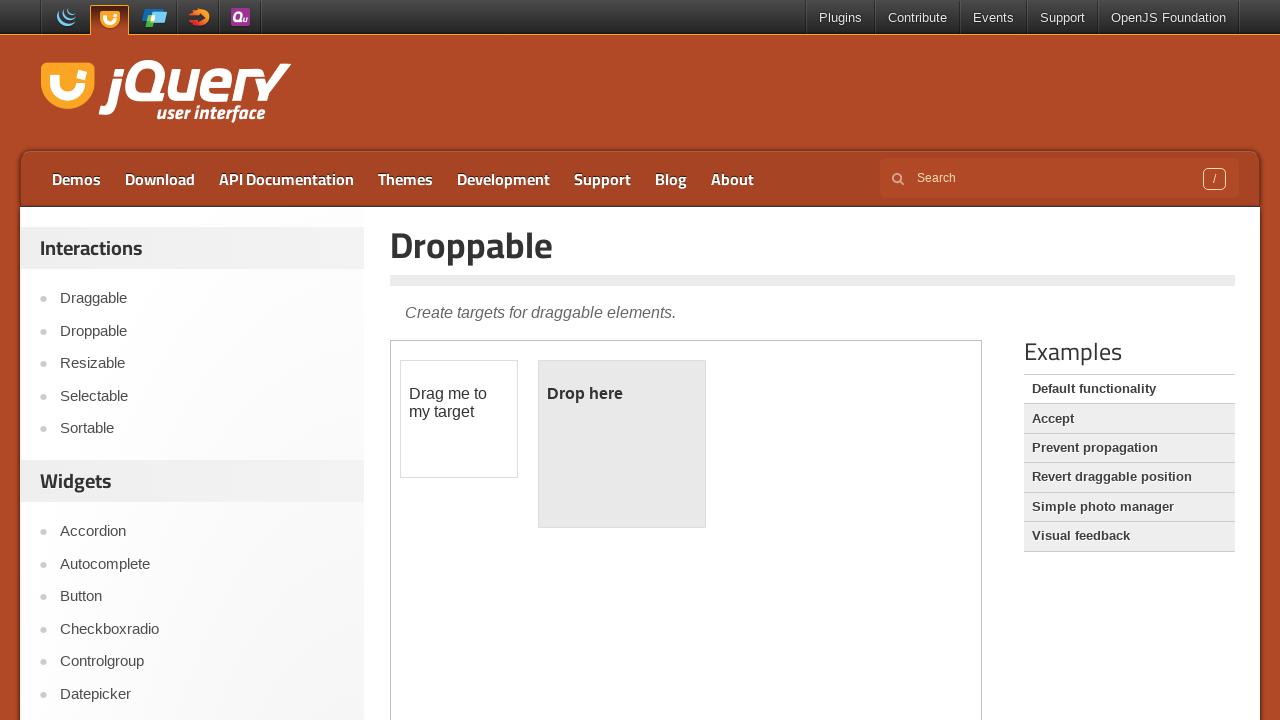

Located draggable source element
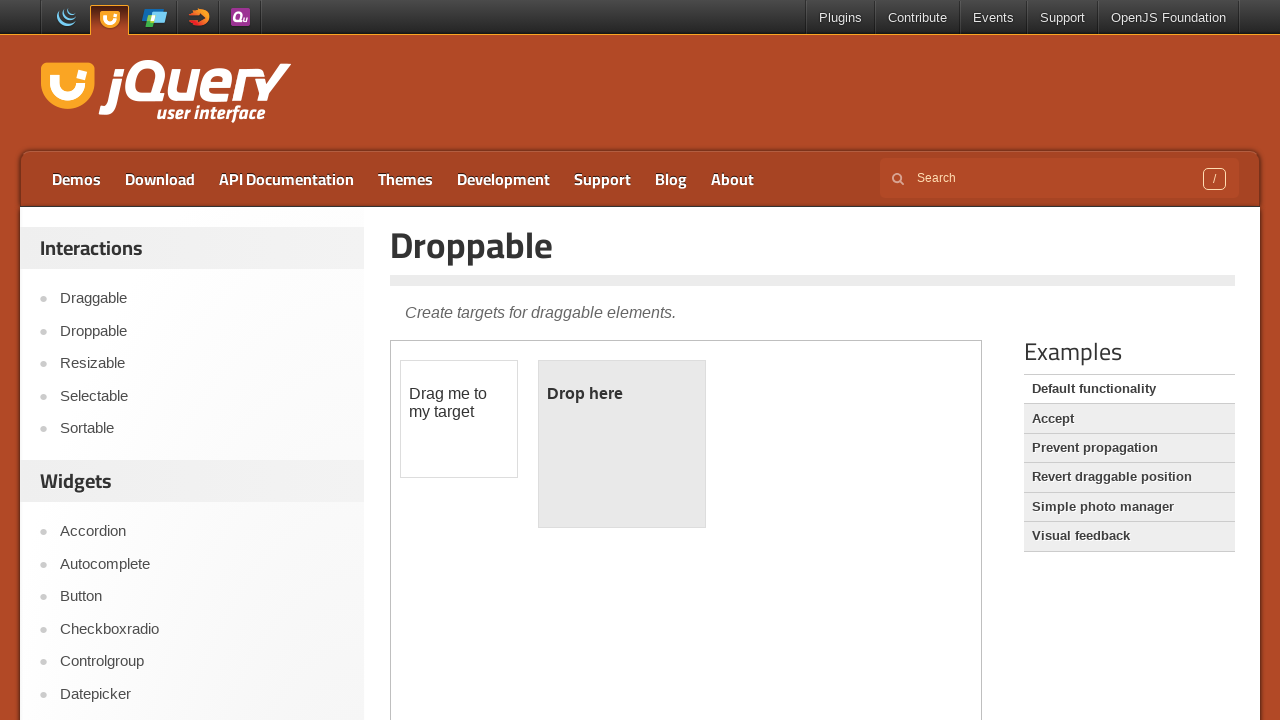

Located droppable target element
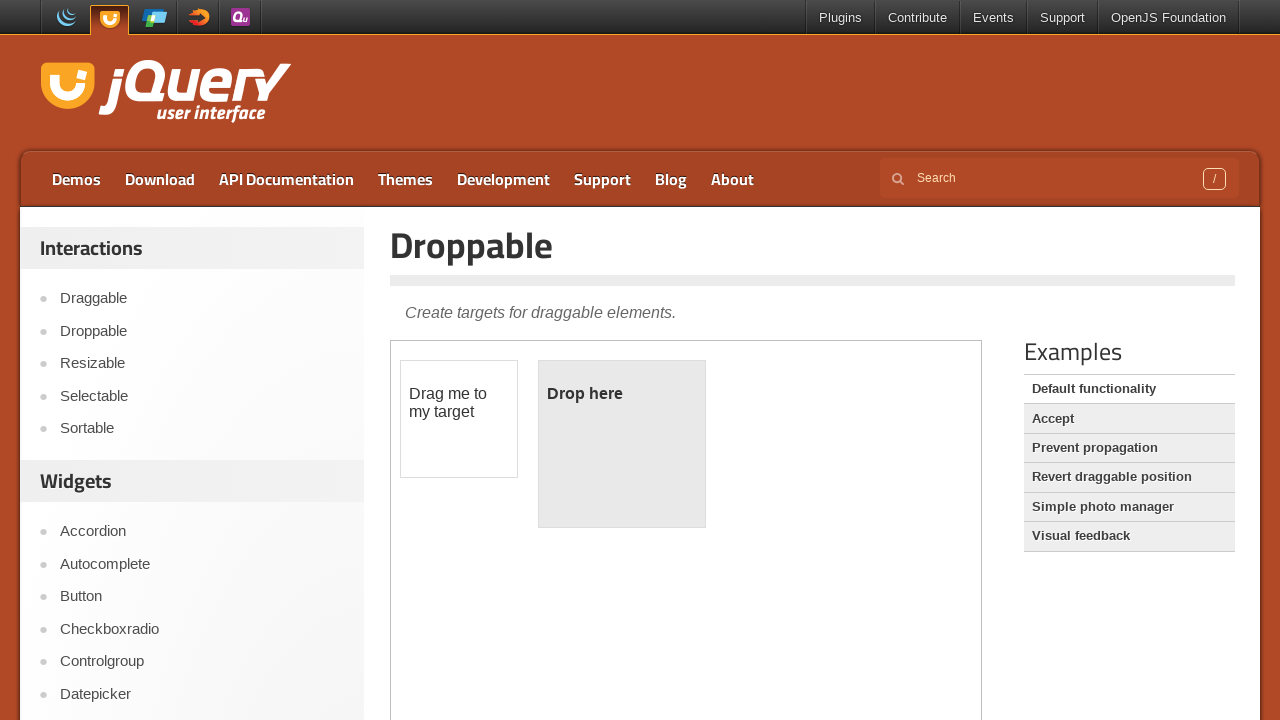

Dragged source element to target element at (622, 444)
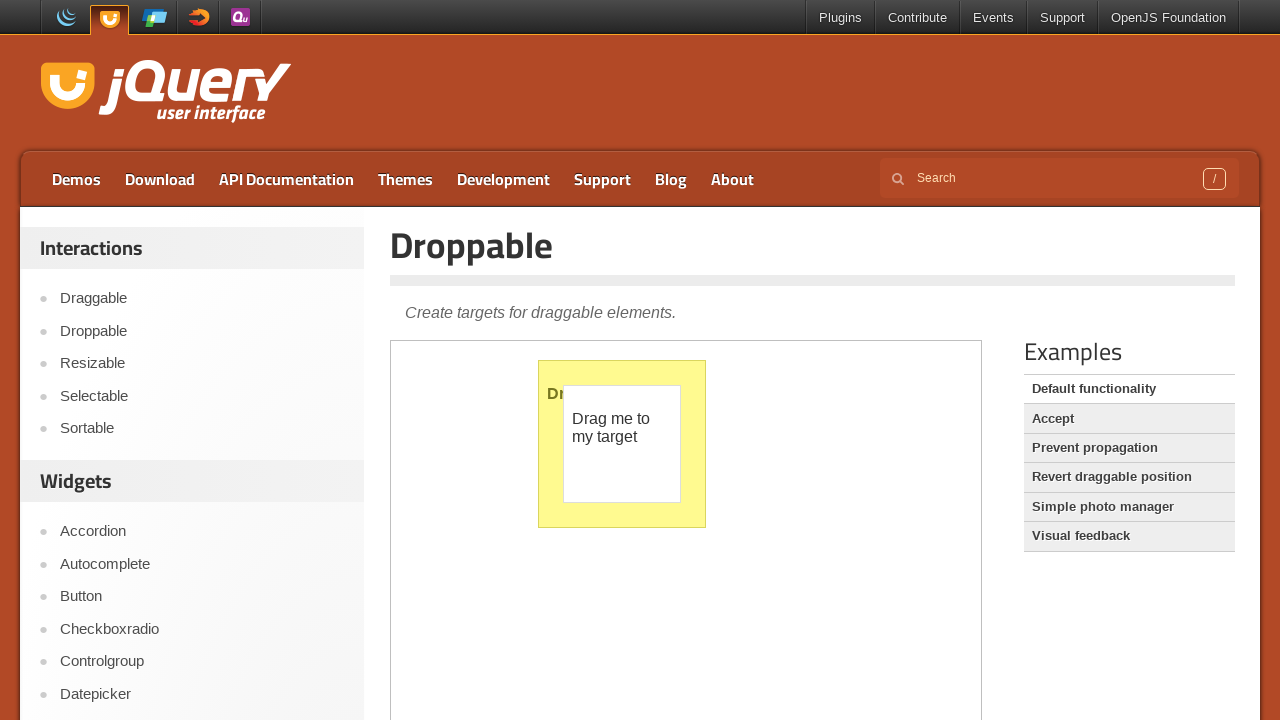

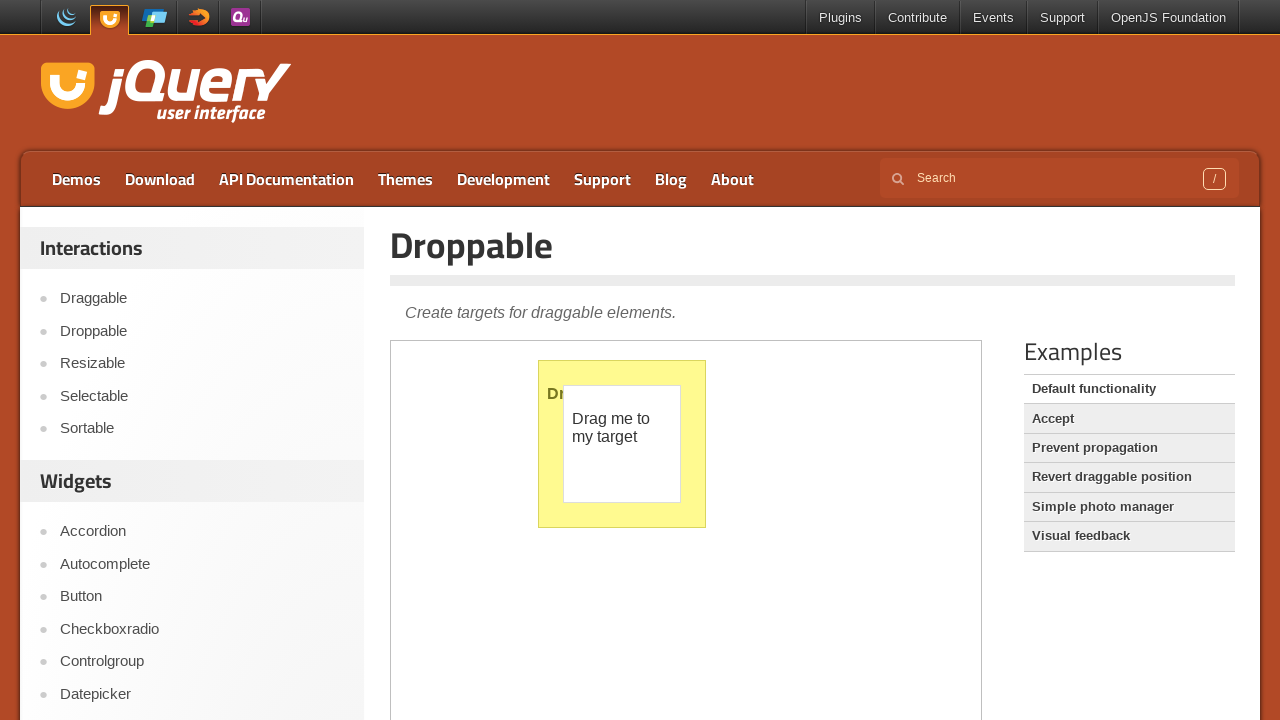